Navigates to omayo test page and verifies that a table with headers exists on the page

Starting URL: https://omayo.blogspot.com/

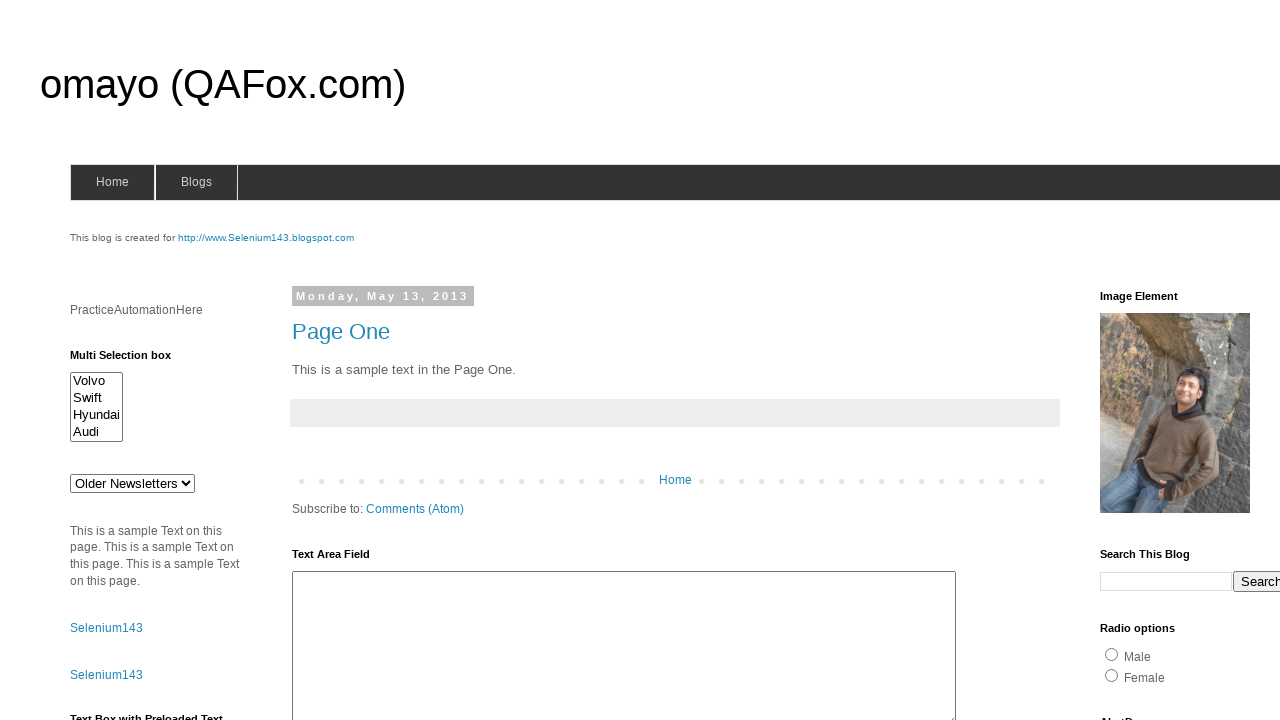

Navigated to omayo test page
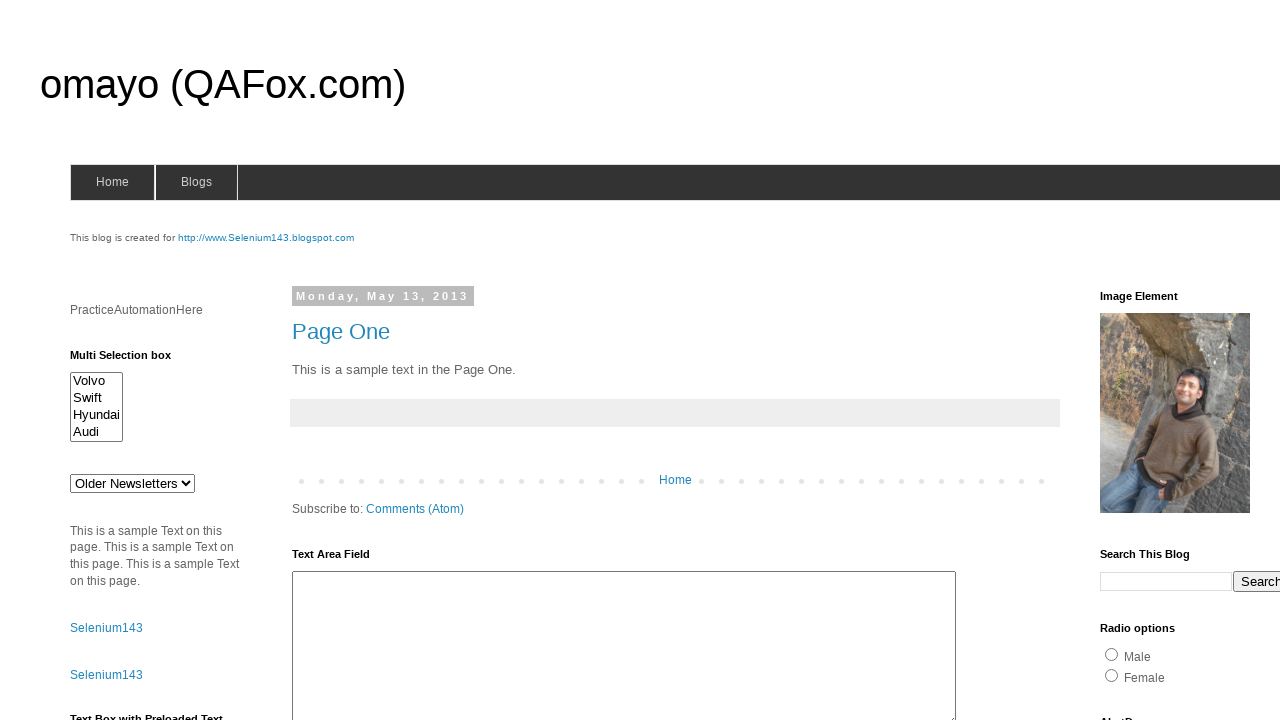

Table with id 'table1' loaded
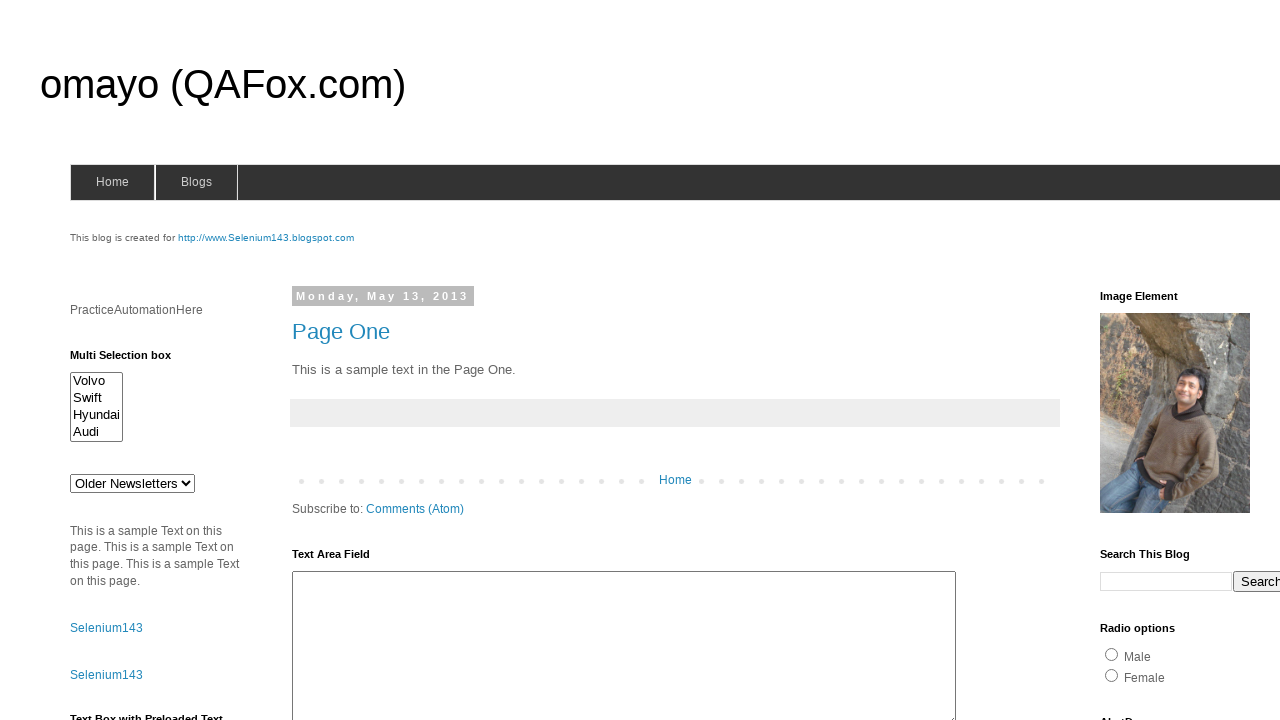

Located table headers in table1
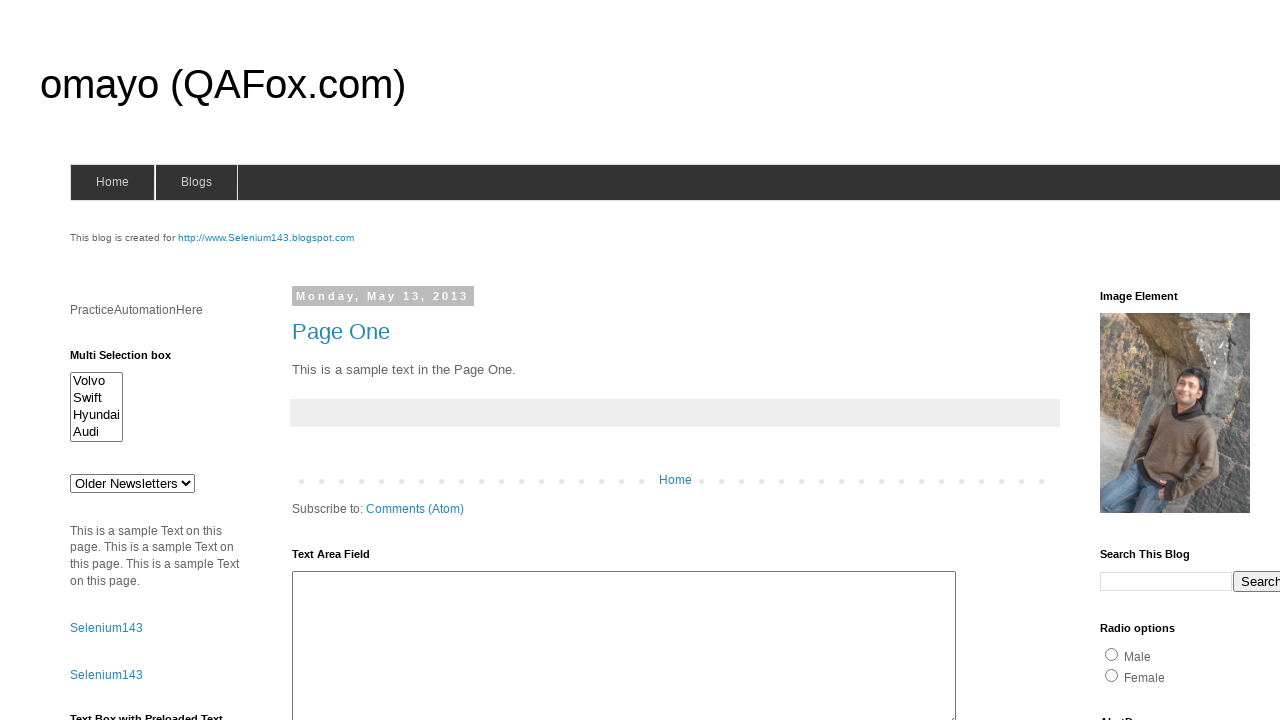

Verified that table headers exist (count > 0)
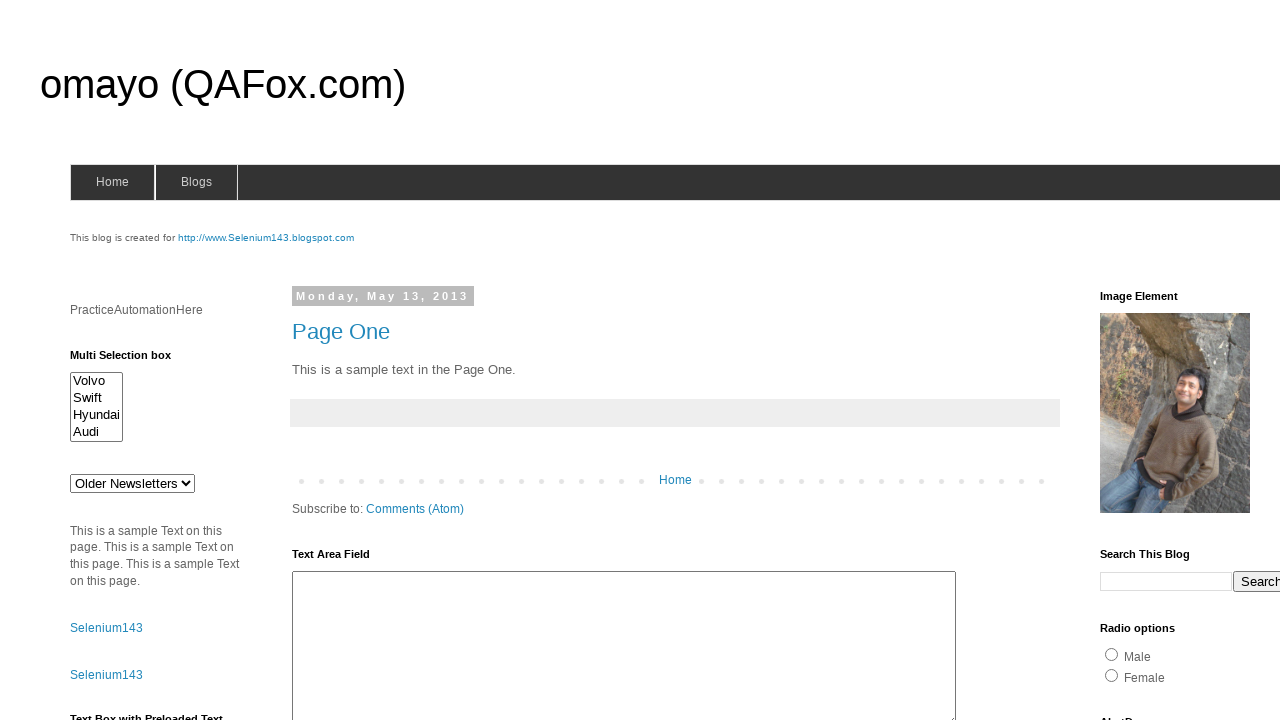

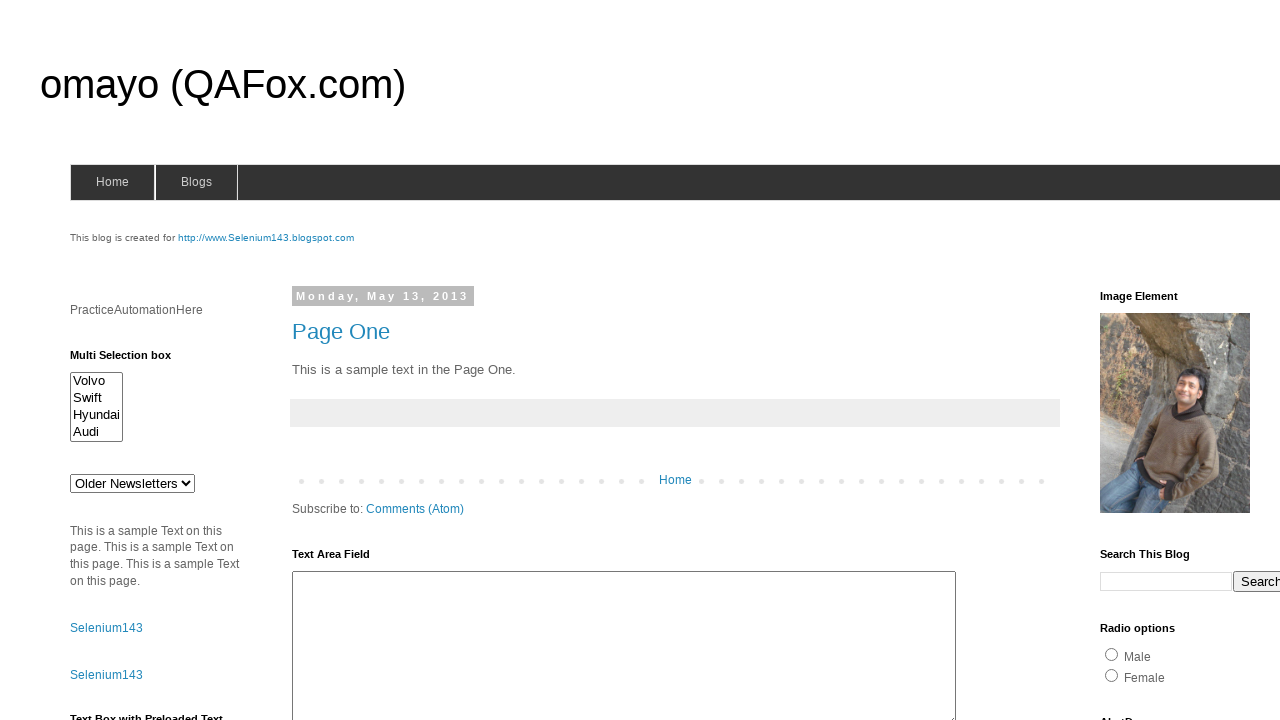